Navigates through Hacker News by clicking on "new" link to go to newest posts, then clicking "comments" to go to newest comments, and finally clicking "show" link.

Starting URL: https://news.ycombinator.com/

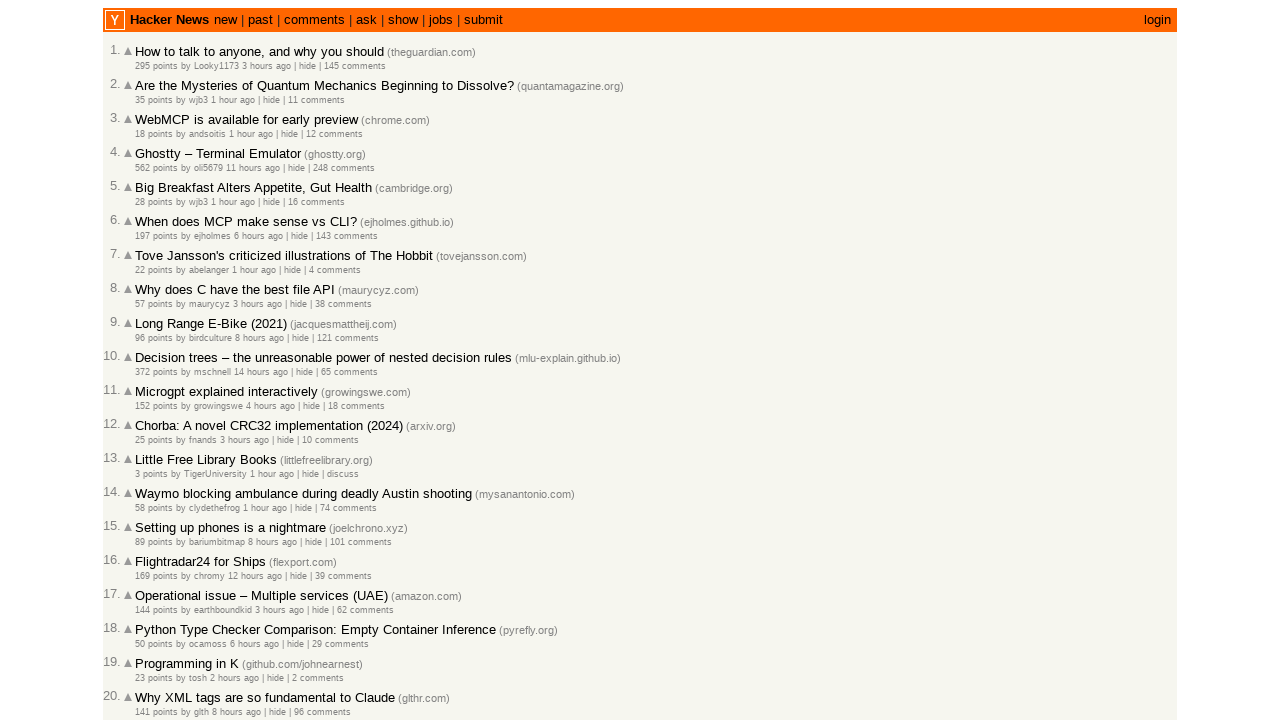

Clicked 'new' link to navigate to newest posts at (225, 20) on internal:role=link[name="new"s]
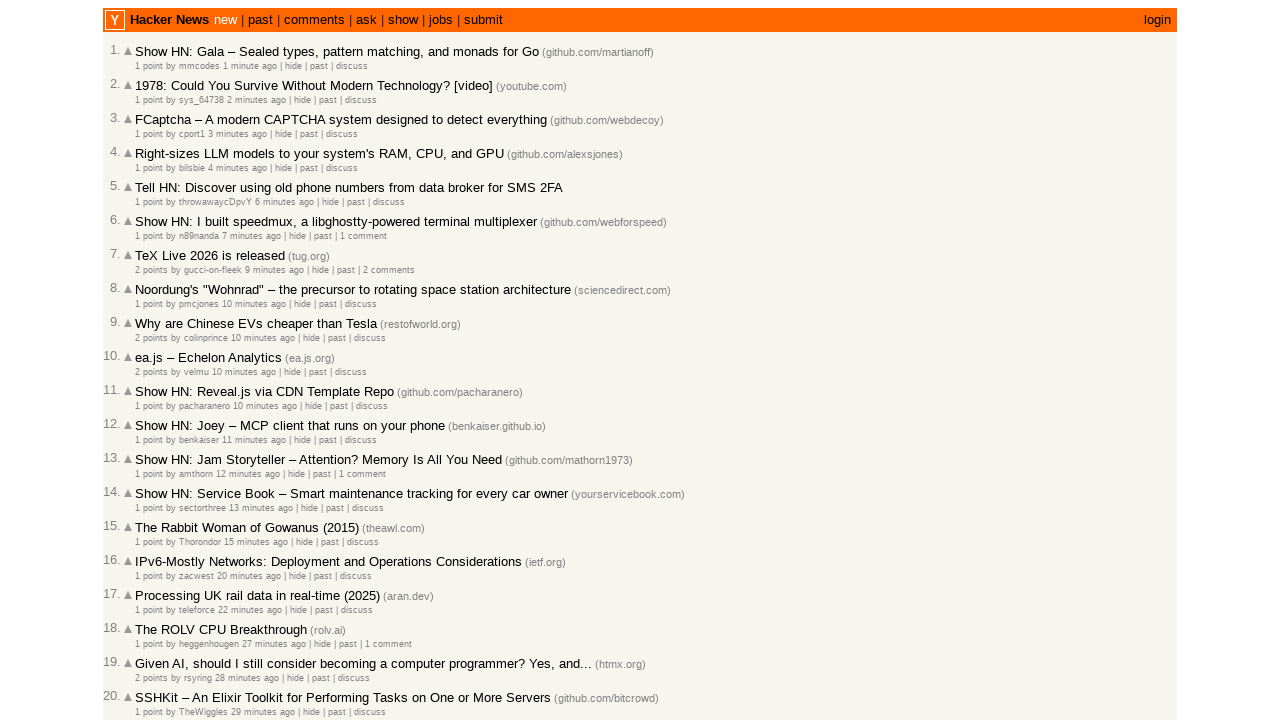

Newest posts page loaded
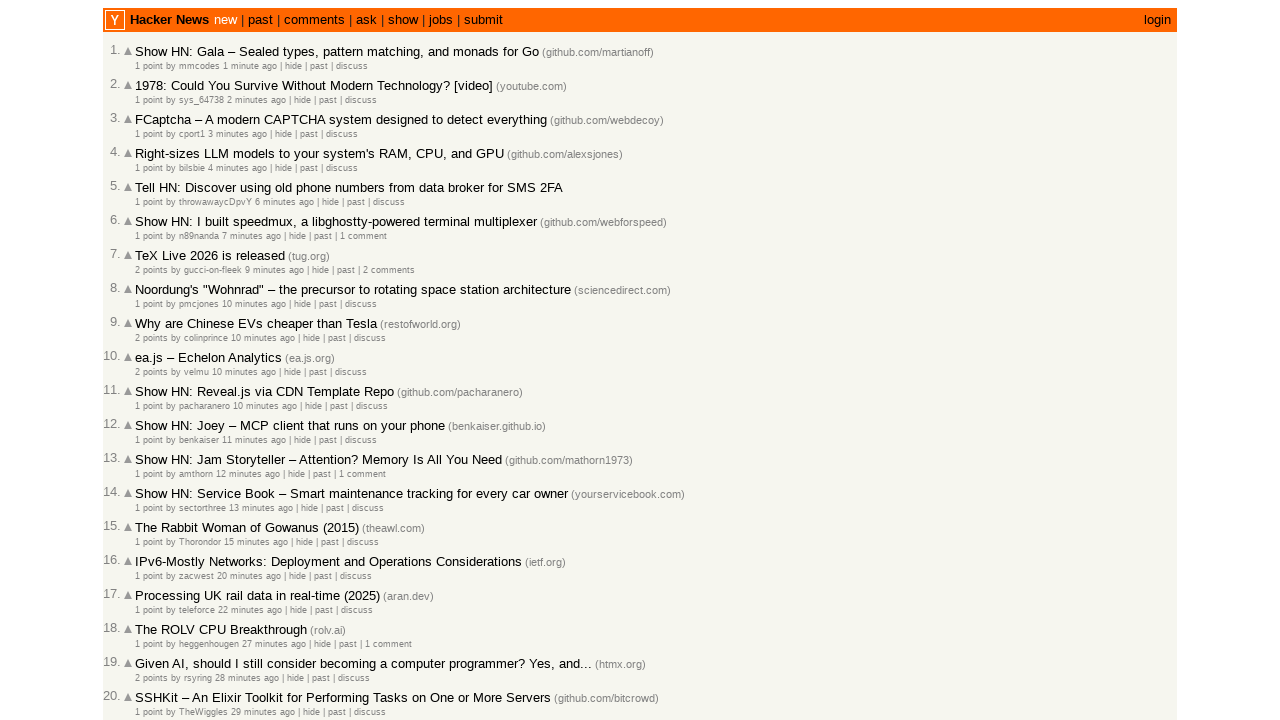

Clicked 'comments' link to navigate to newest comments at (314, 20) on internal:role=link[name="comments"s]
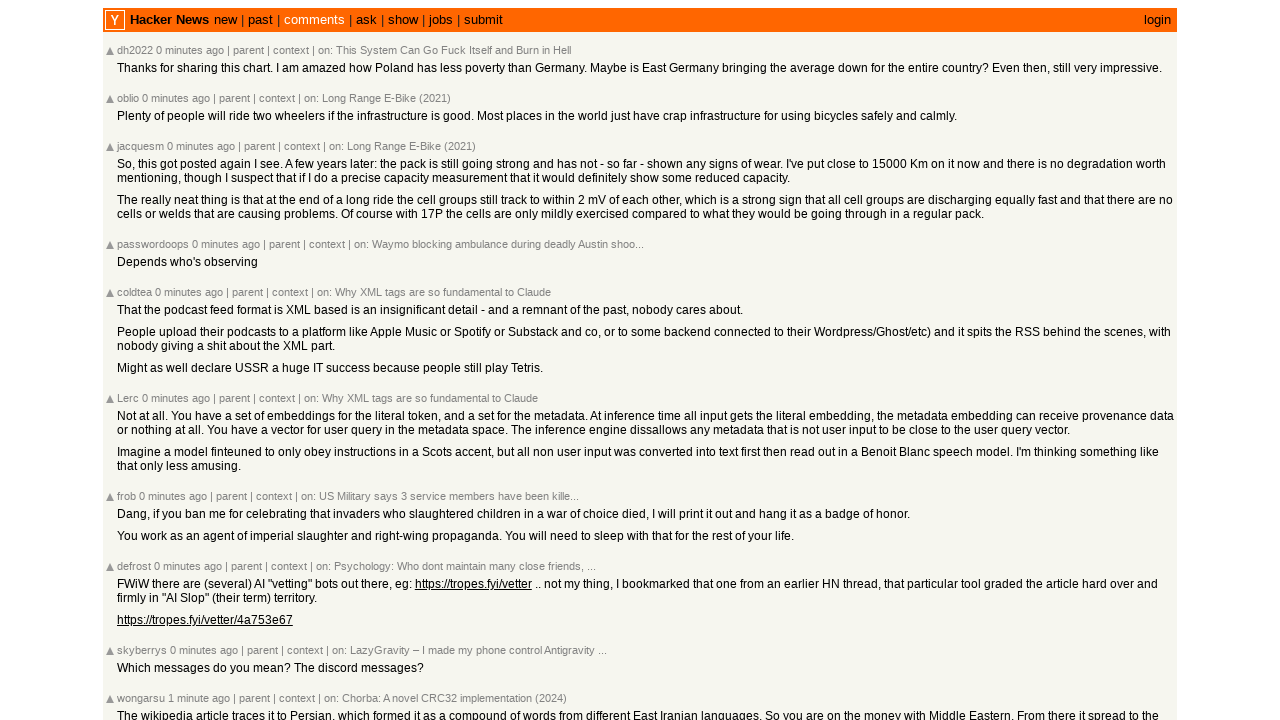

Newest comments page loaded
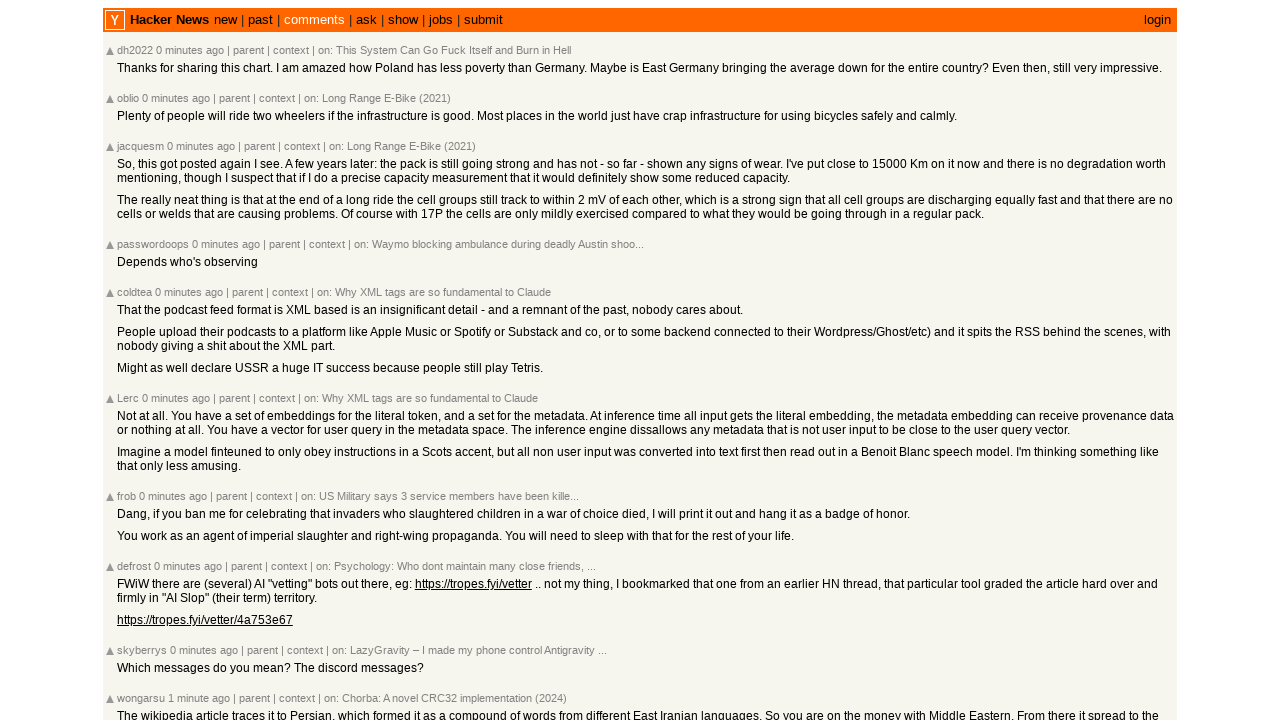

Clicked 'show' link at (403, 20) on internal:role=link[name="show"s]
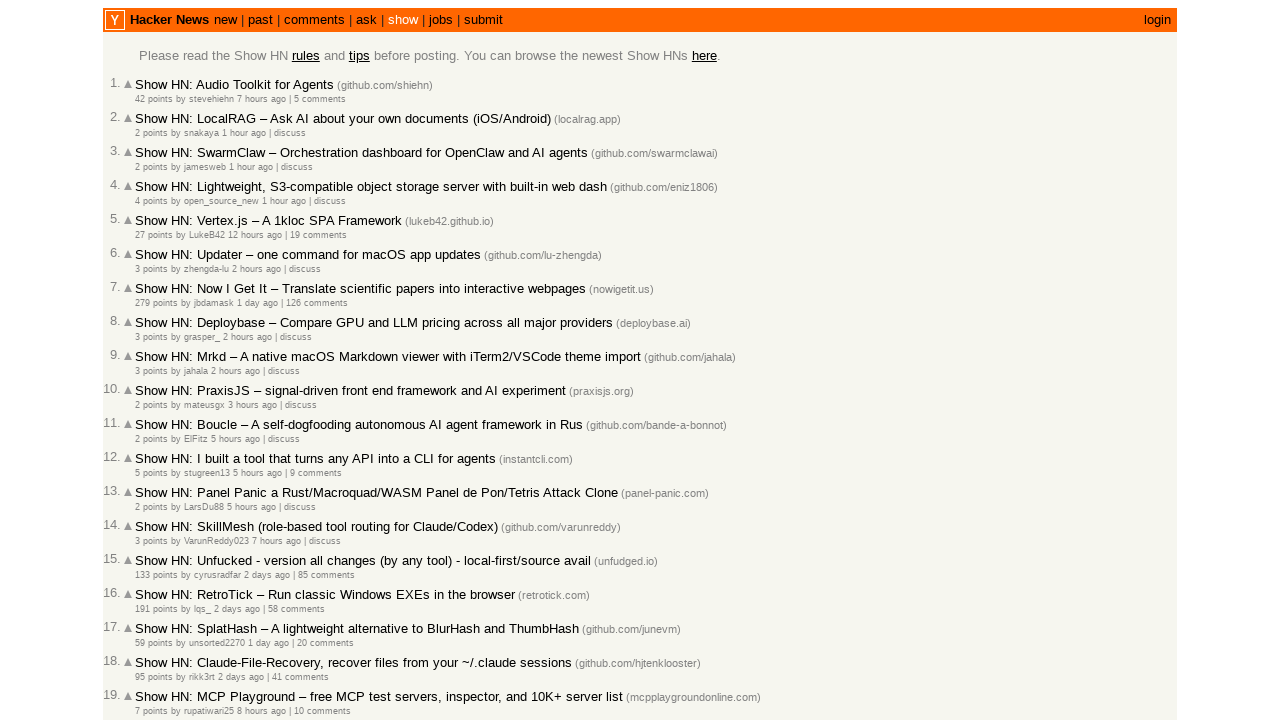

Show page loaded
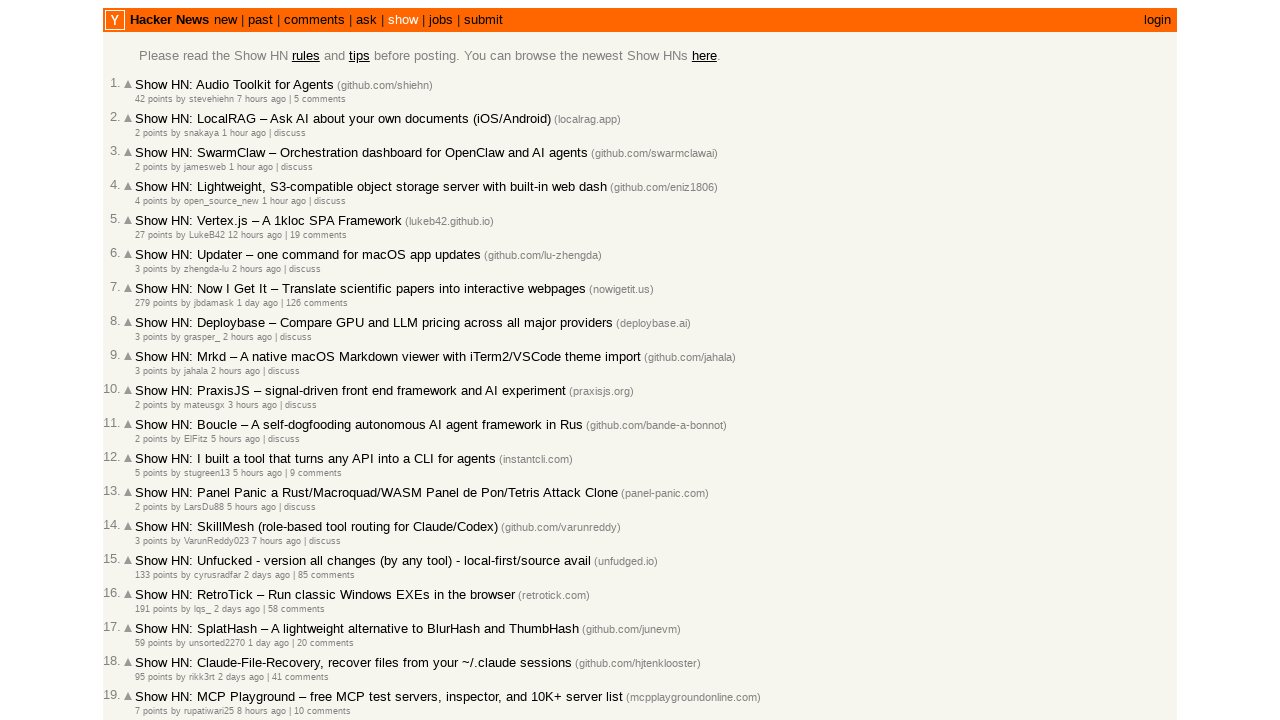

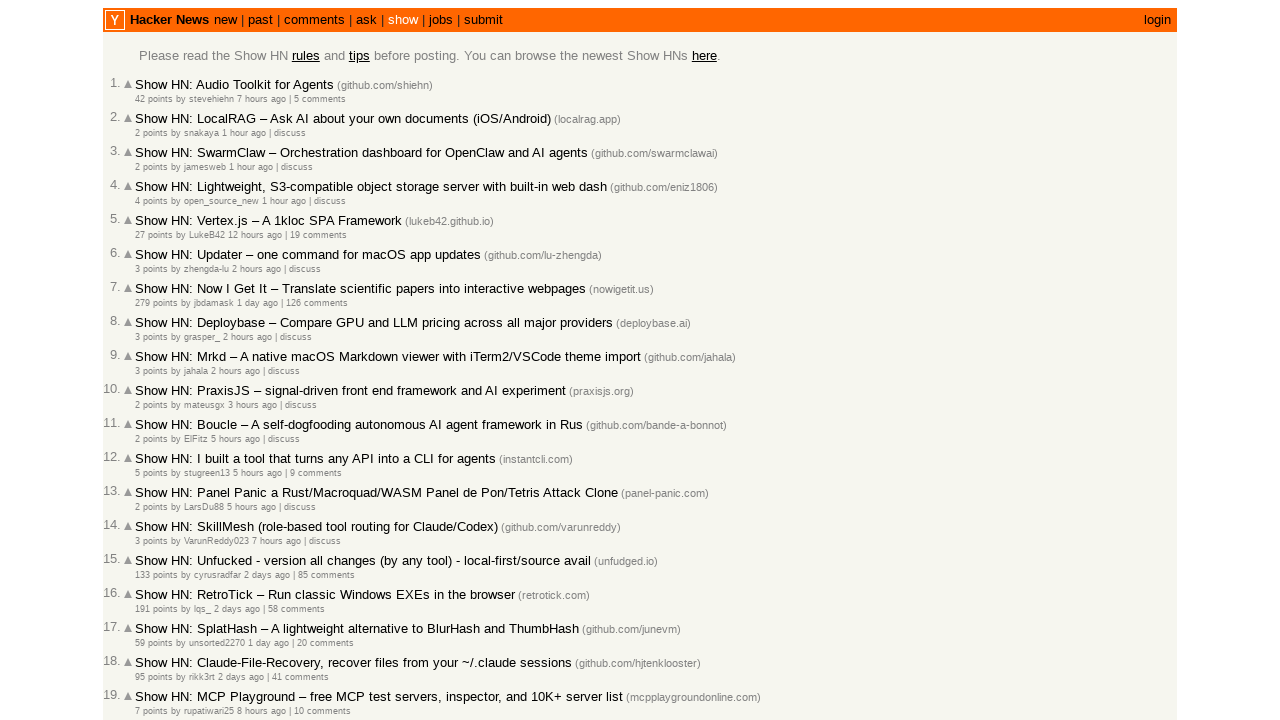